Tests navigation to W3Schools HTML page, clicking "Try it Yourself" link that opens a new tab, and verifying the new tab URL contains "default"

Starting URL: https://www.w3schools.com/html/

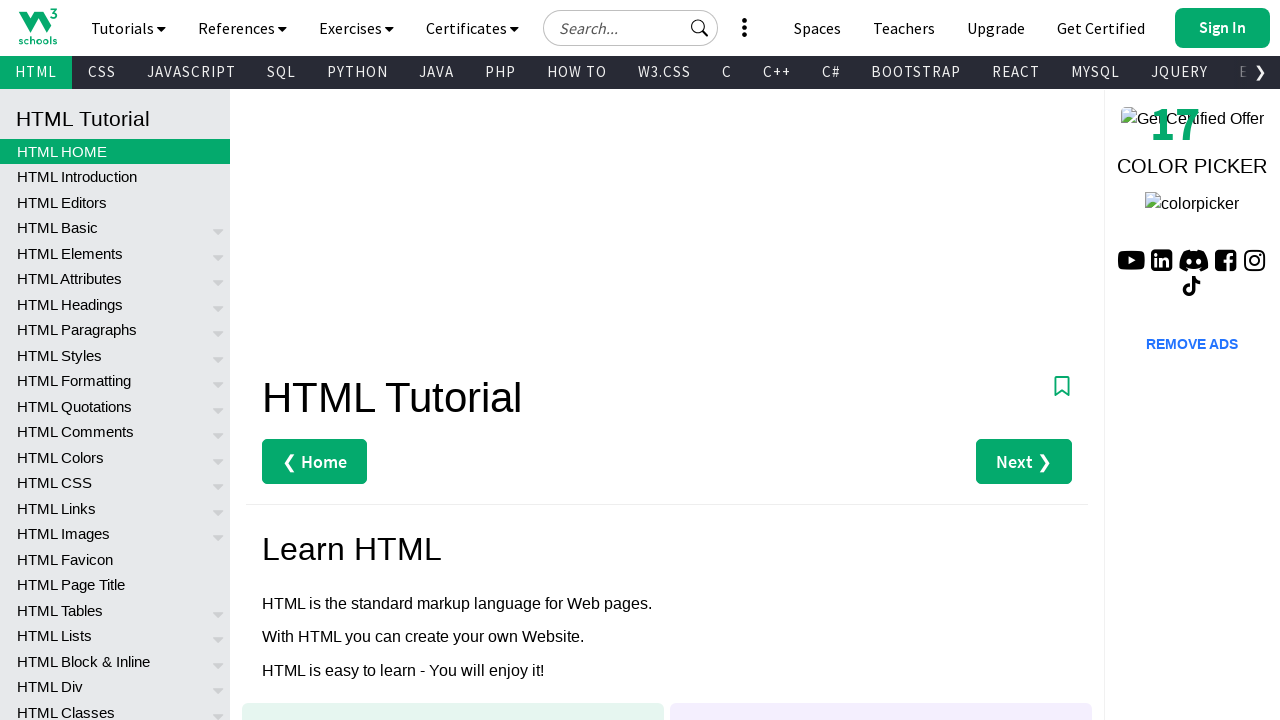

Clicked 'Try it Yourself »' link to open new tab at (334, 361) on text=Try it Yourself »
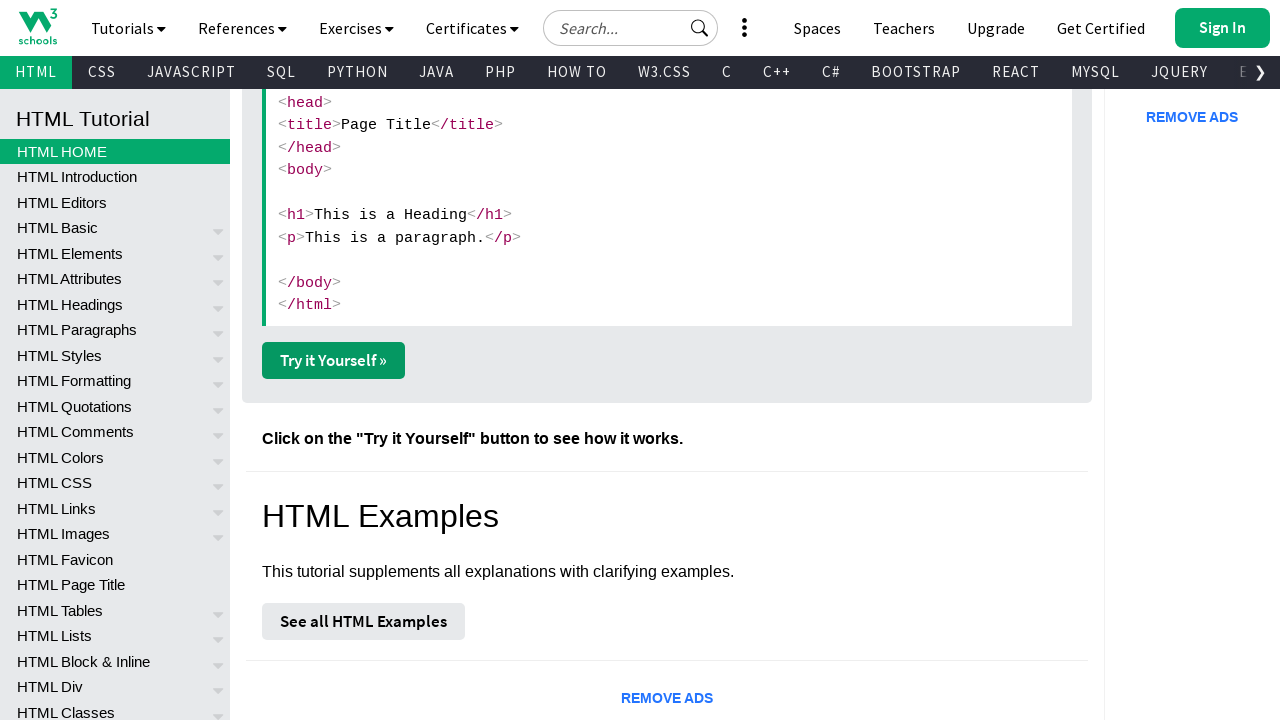

Captured new tab/page object
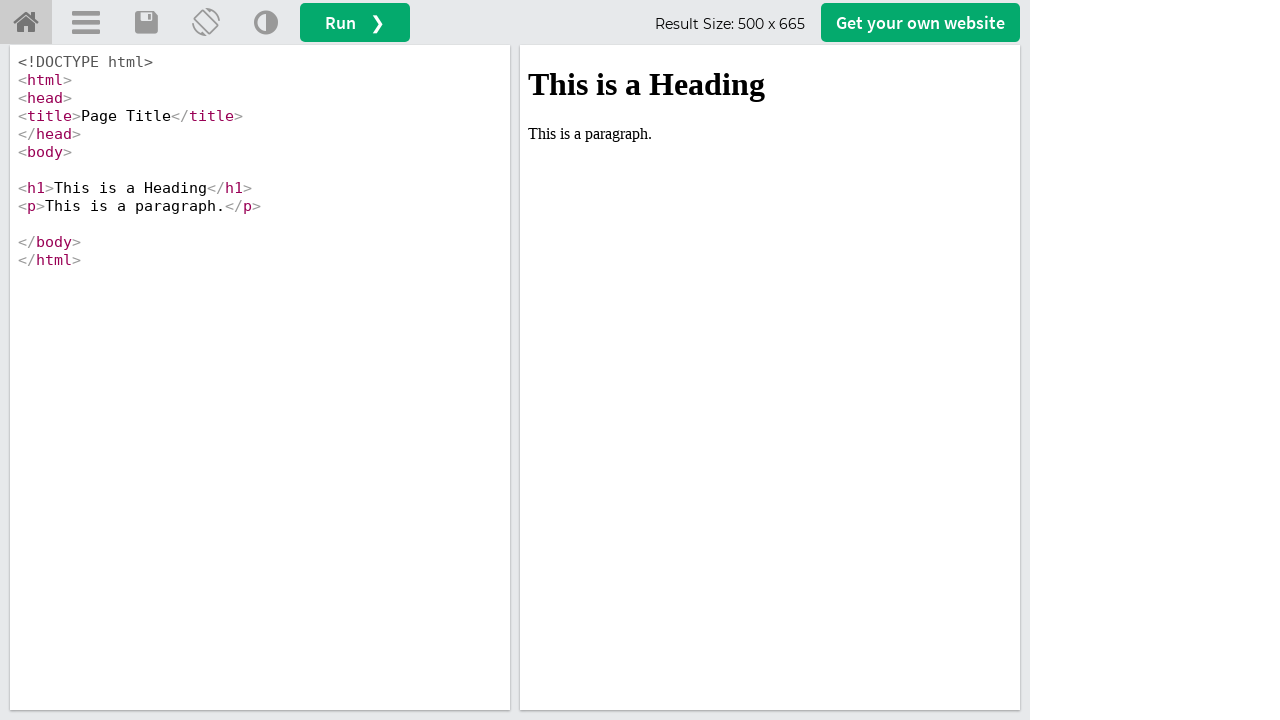

New page loaded successfully
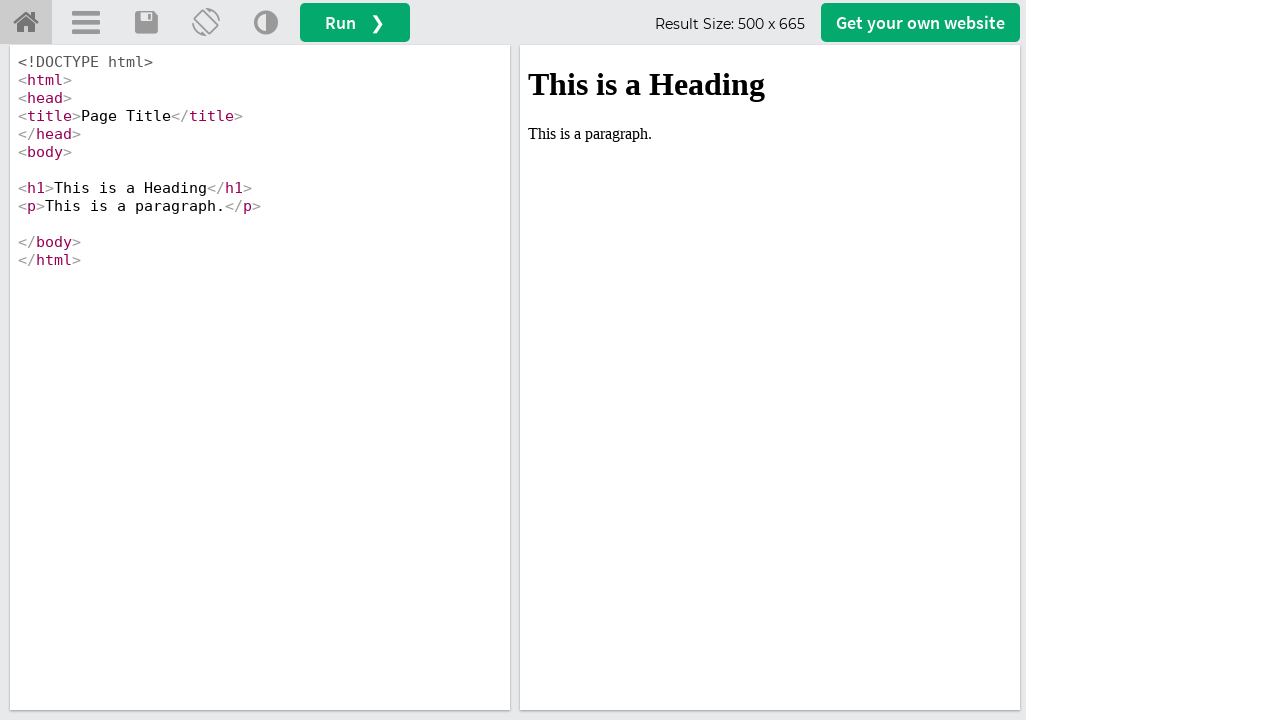

Verified new page URL contains 'default'
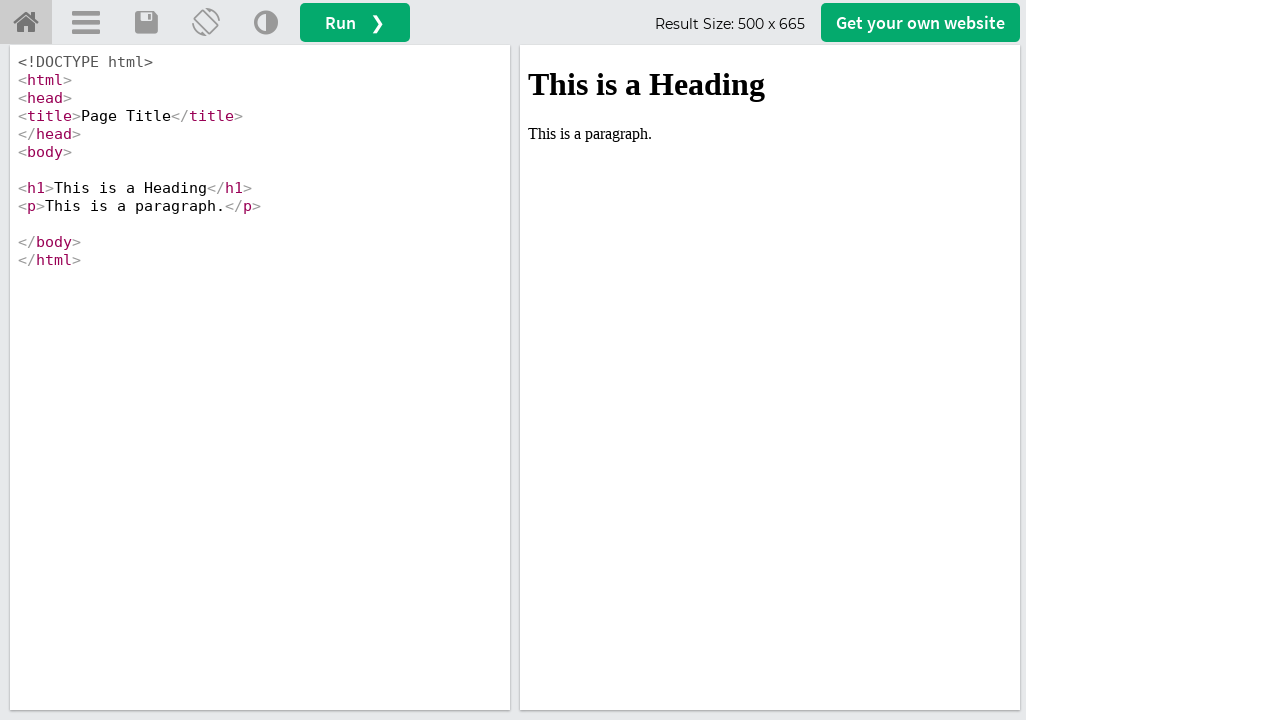

Closed the new tab
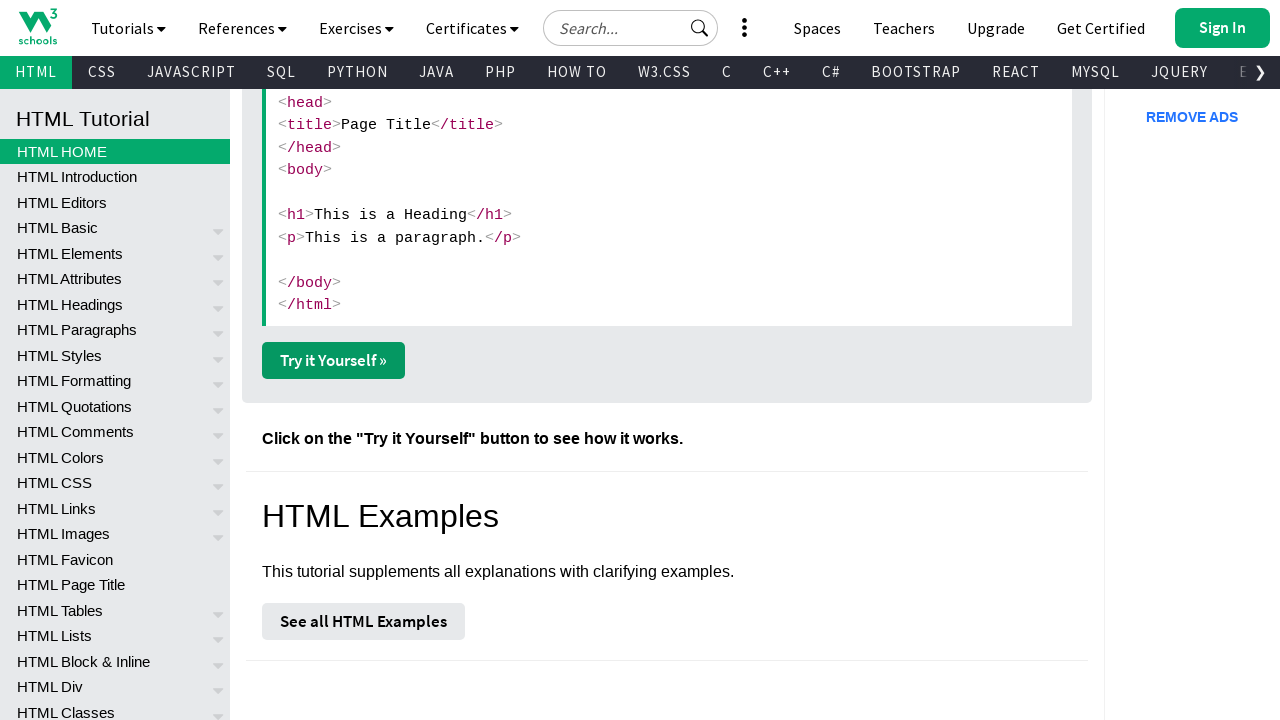

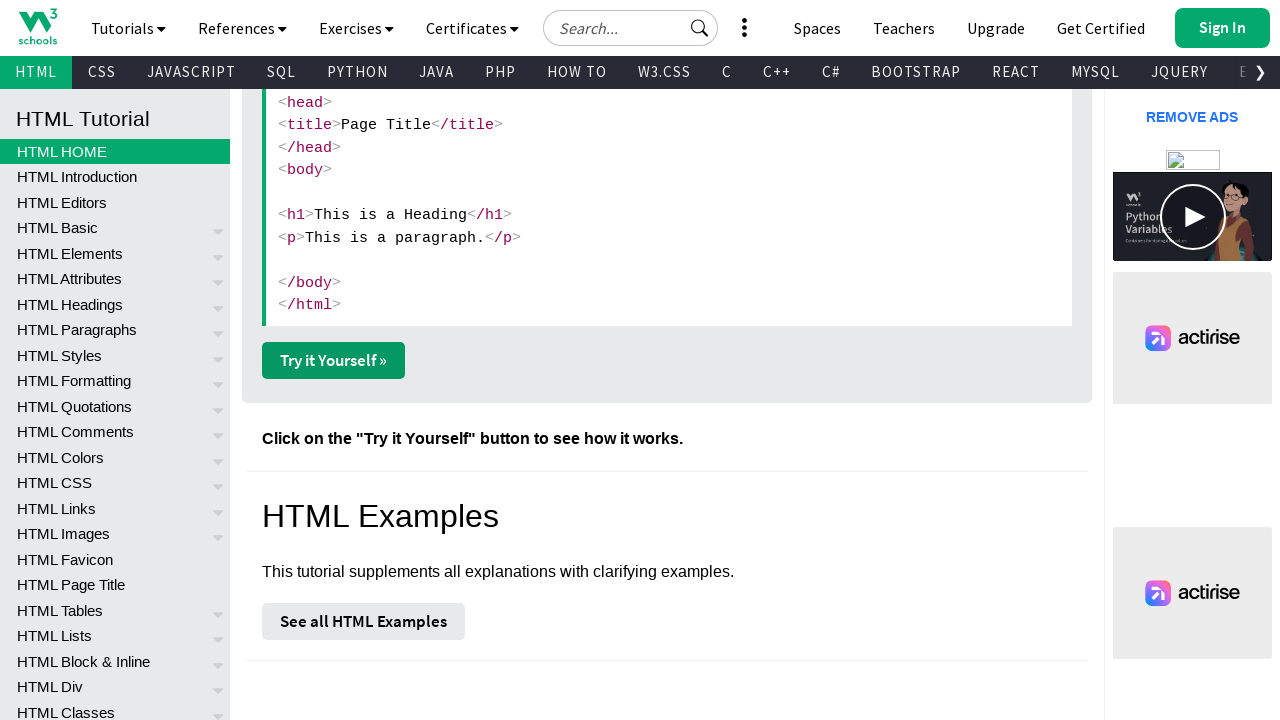